Tests calendar date picker functionality by clicking on the date picker and selecting a specific day from the calendar widget

Starting URL: https://www.hyrtutorials.com/p/calendar-practice.html

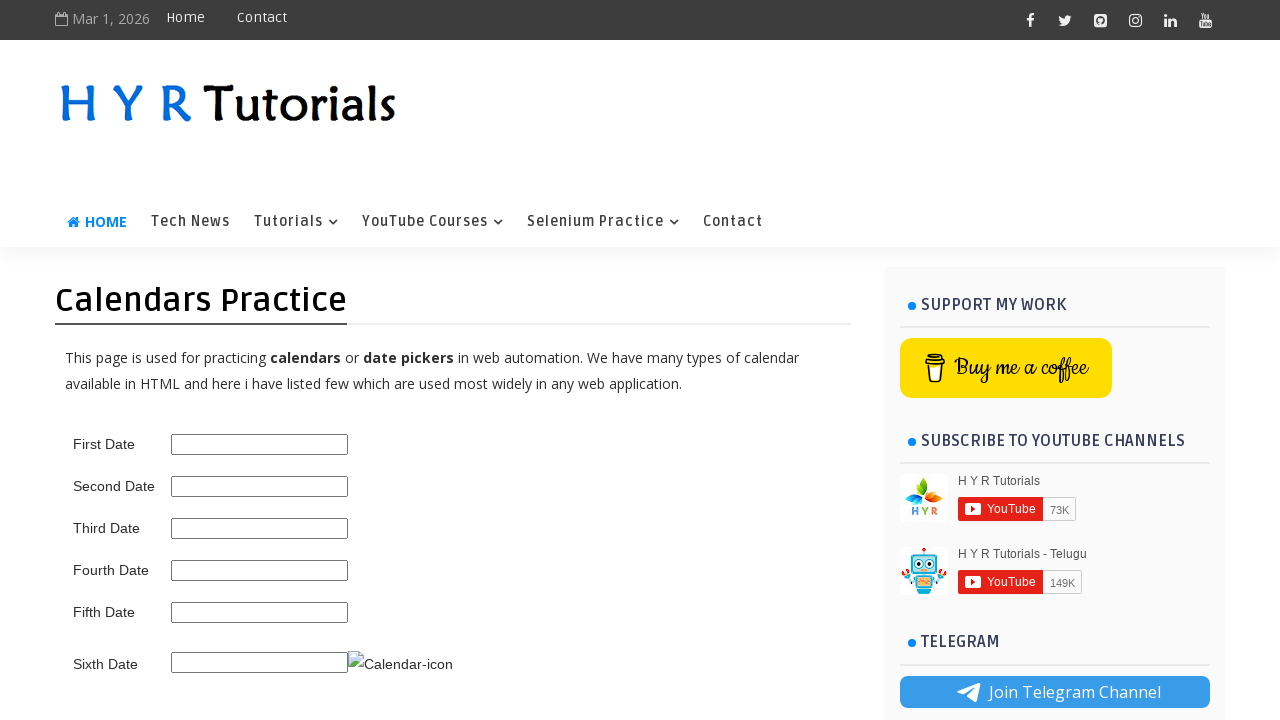

Clicked on the date picker to open the calendar widget at (260, 486) on #second_date_picker
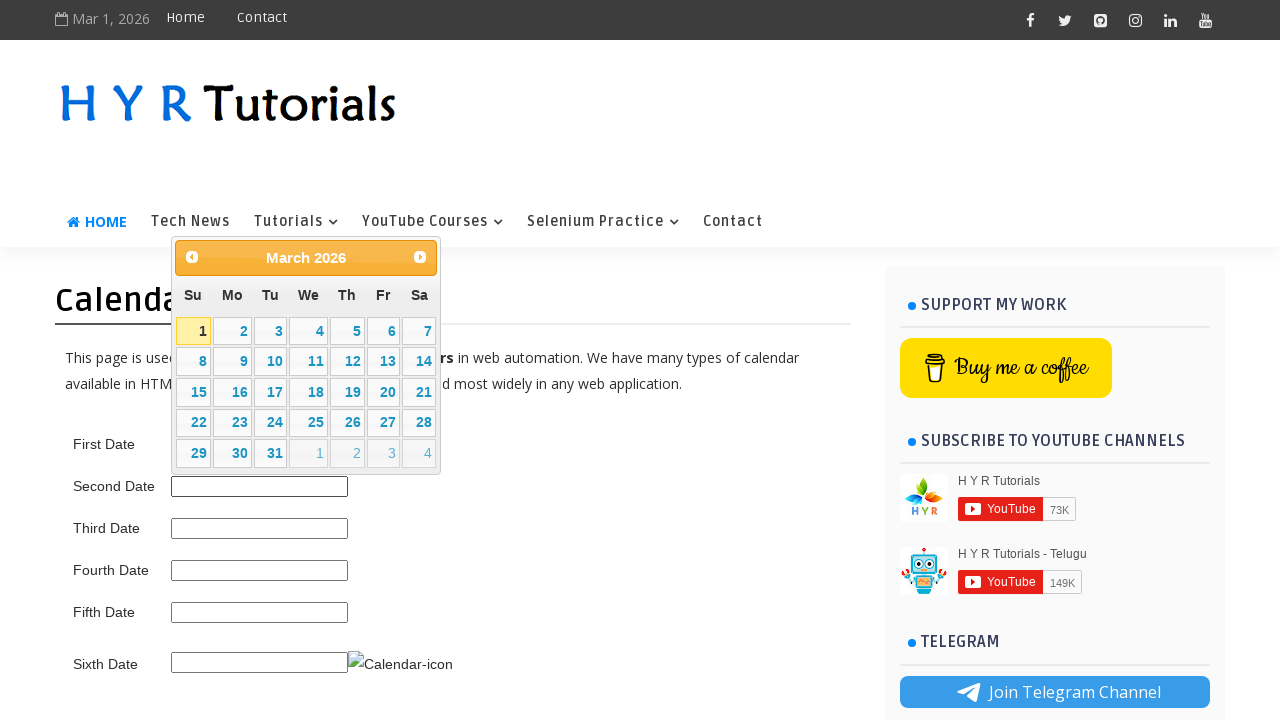

Selected day 15 from the calendar at (193, 392) on xpath=//table[@class='ui-datepicker-calendar']//td[not(contains(@class,'ui-datep
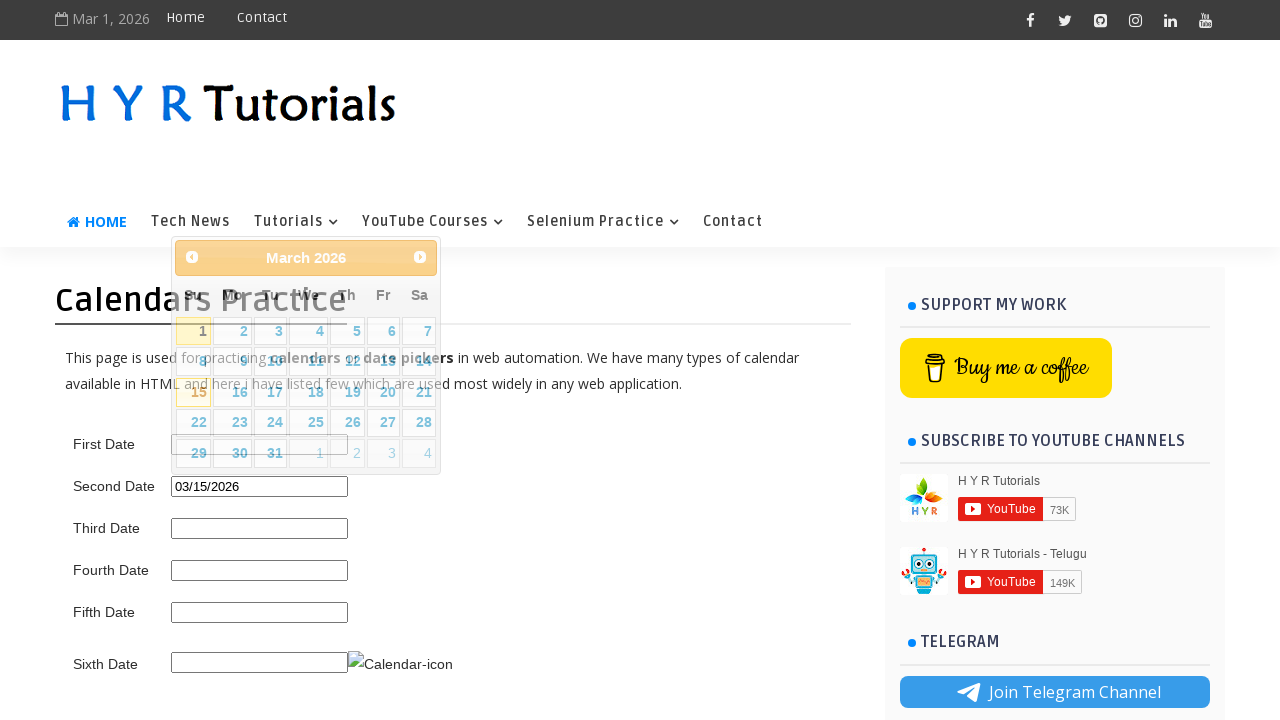

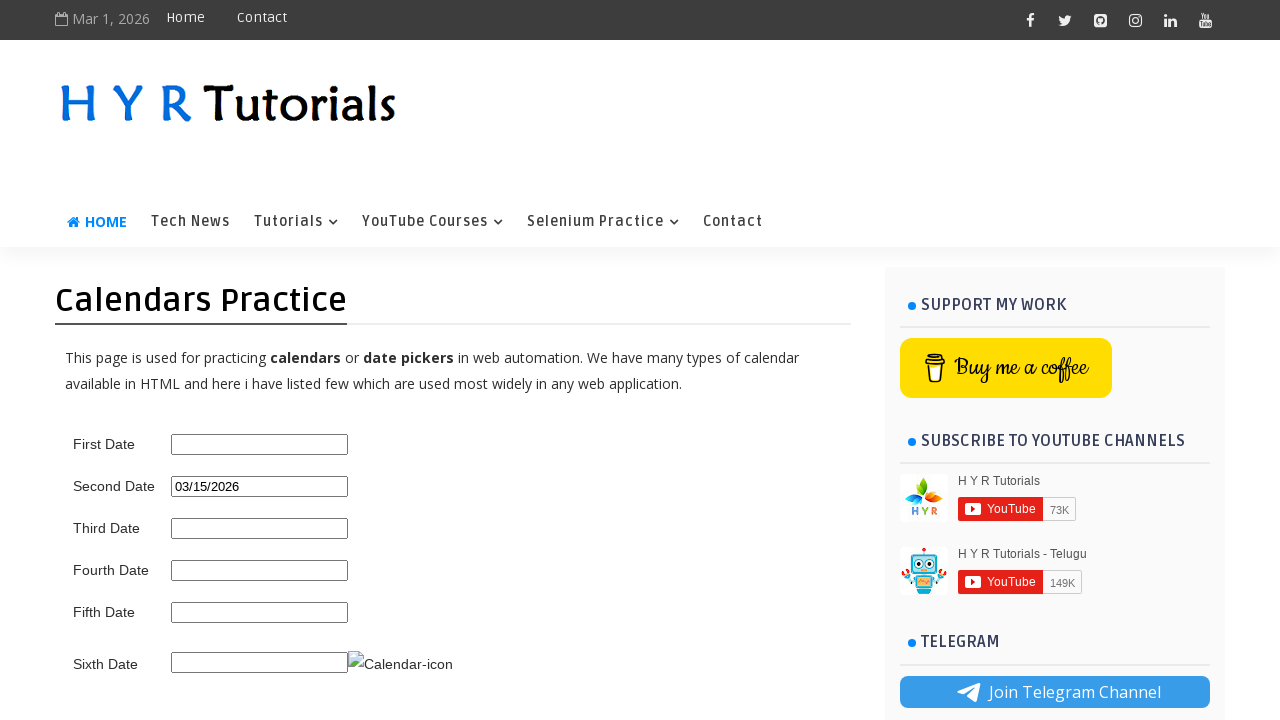